Tests an explicit wait scenario where the script waits for a price element to show '100', then clicks a book button, reads an input value, calculates a mathematical result using logarithm and sine functions, and submits the answer.

Starting URL: http://suninjuly.github.io/explicit_wait2.html

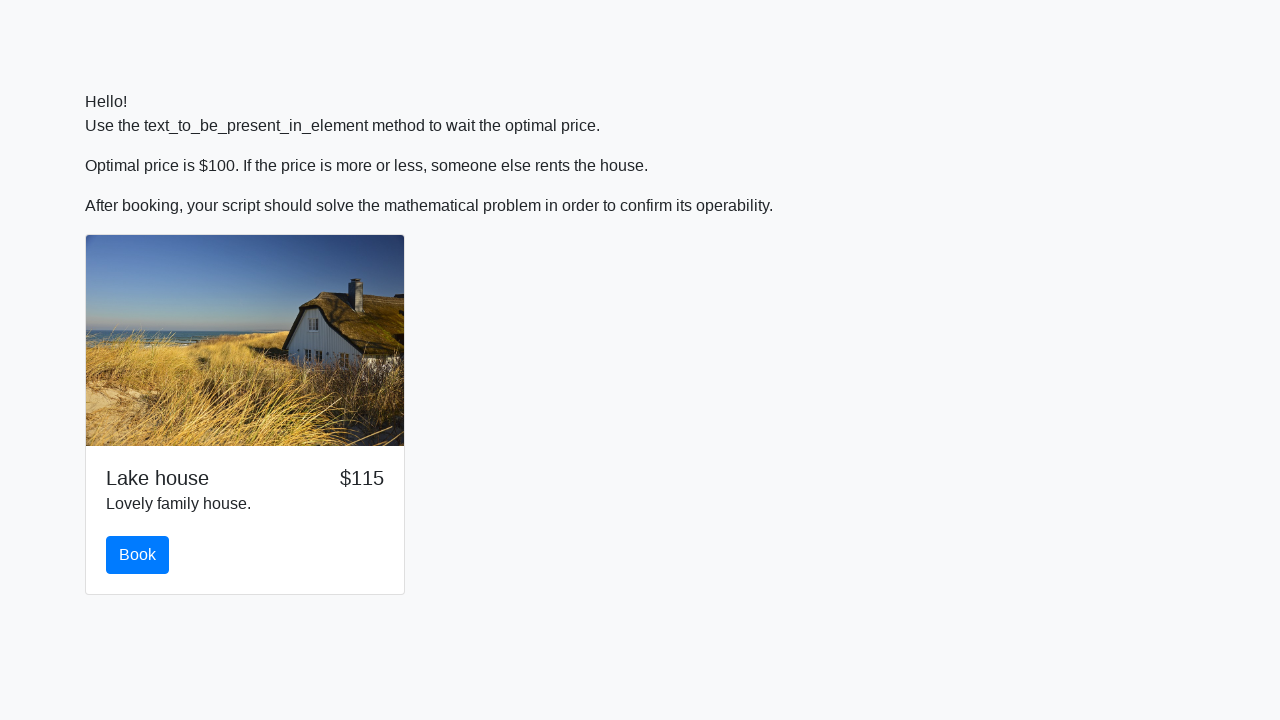

Waited for price element to display '100'
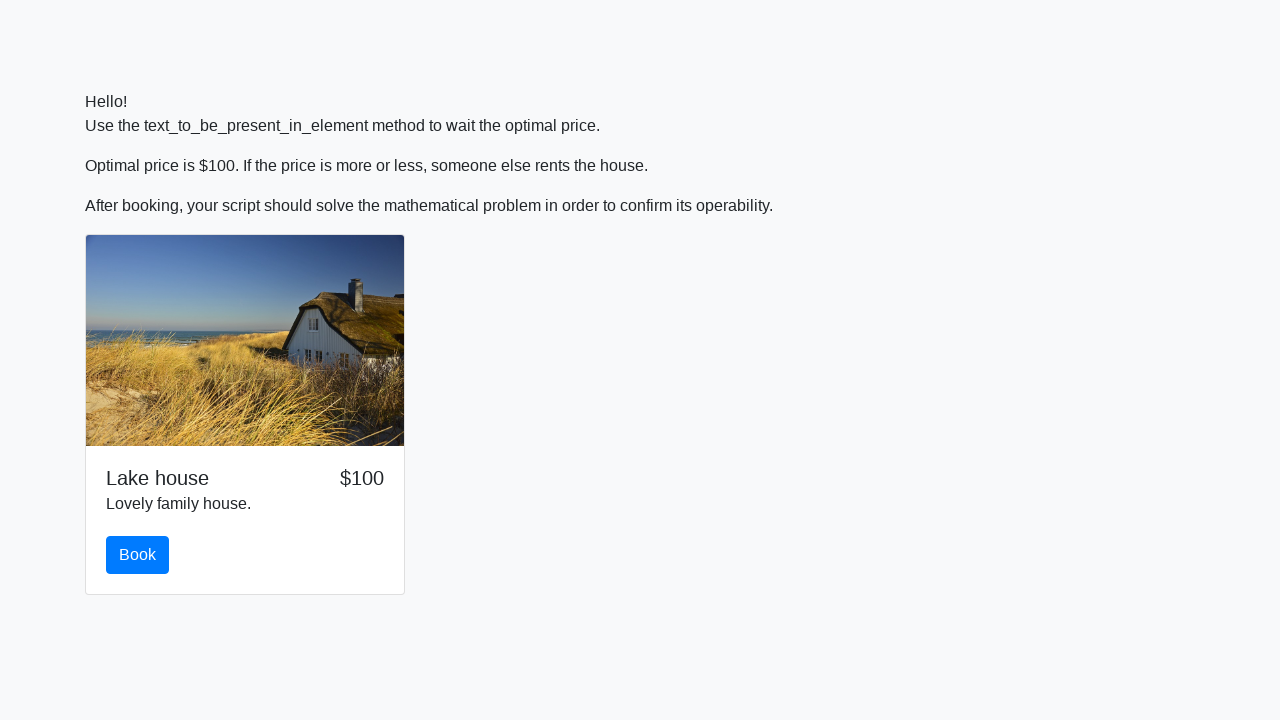

Clicked the book button at (138, 555) on #book
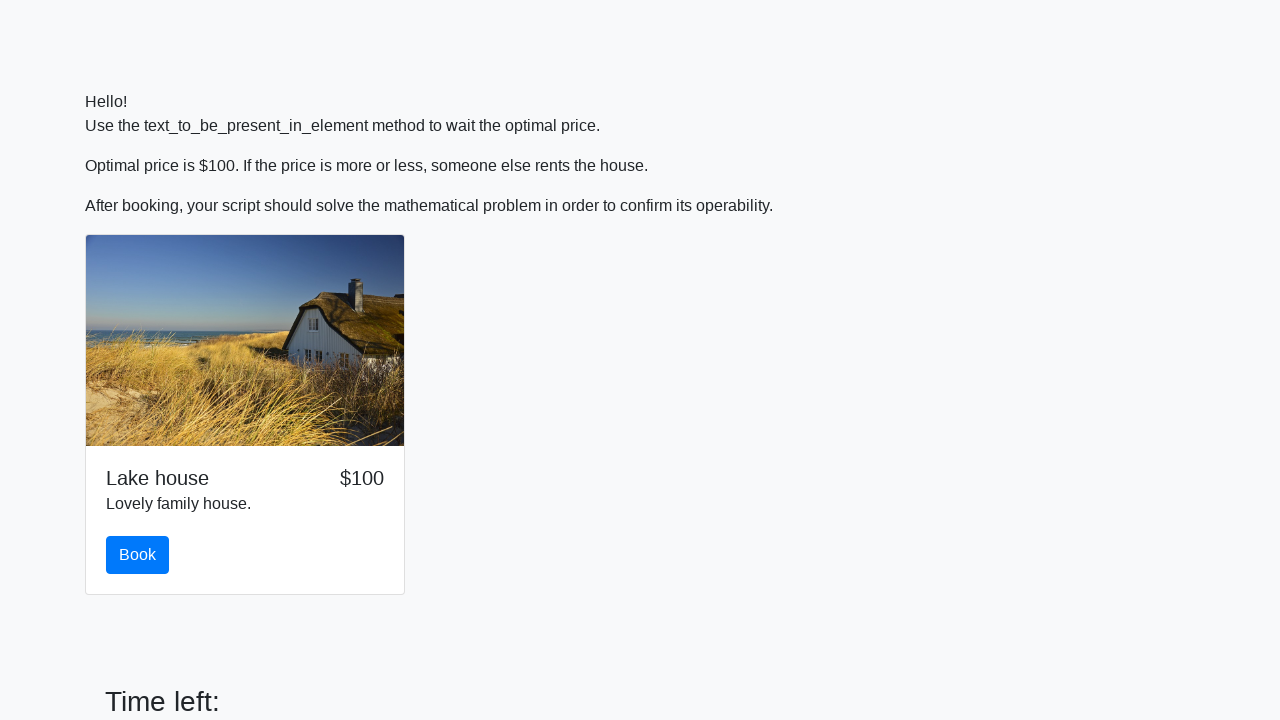

Retrieved input value: 361
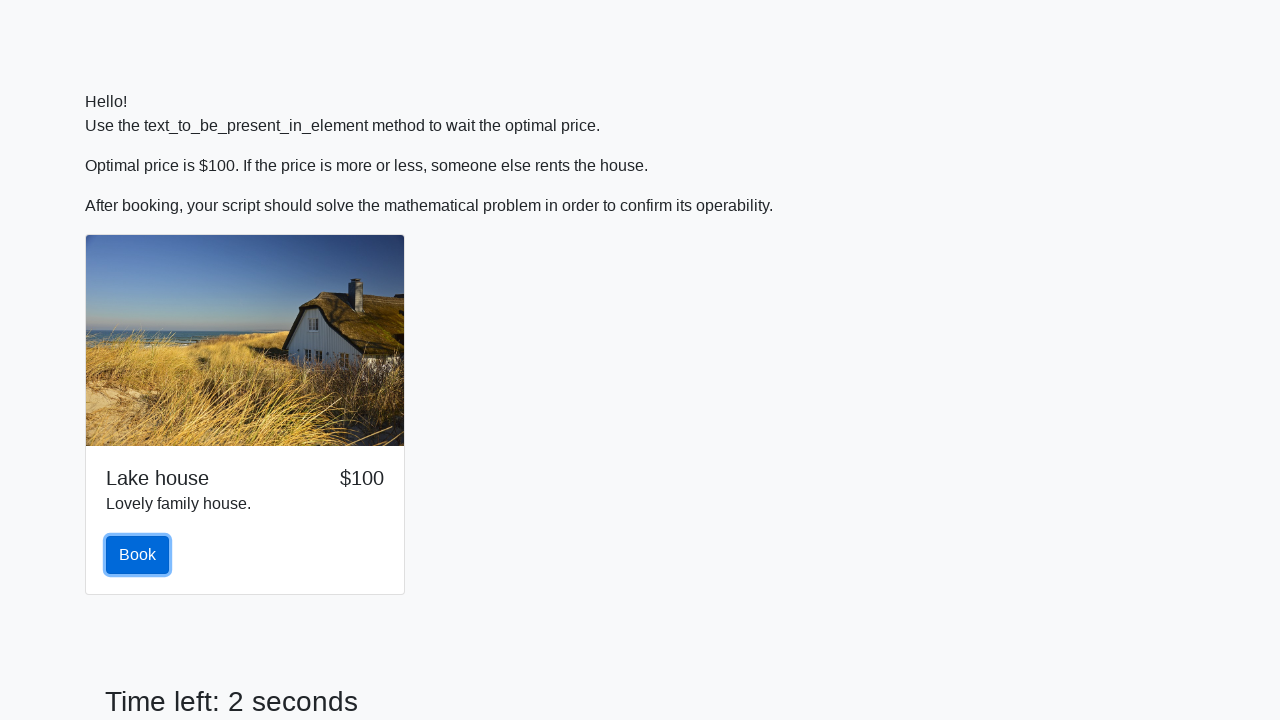

Filled answer field with calculated result: 1.2097476932050863 on #answer
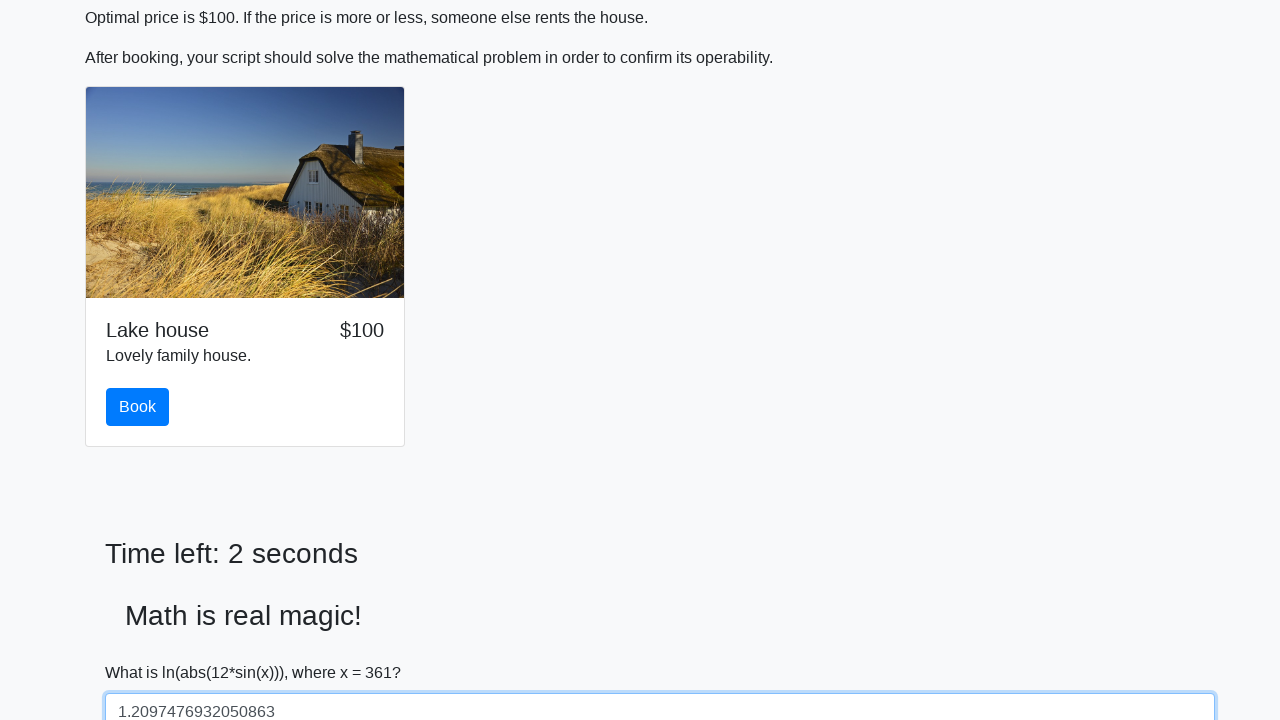

Clicked the solve button to submit answer at (143, 651) on #solve
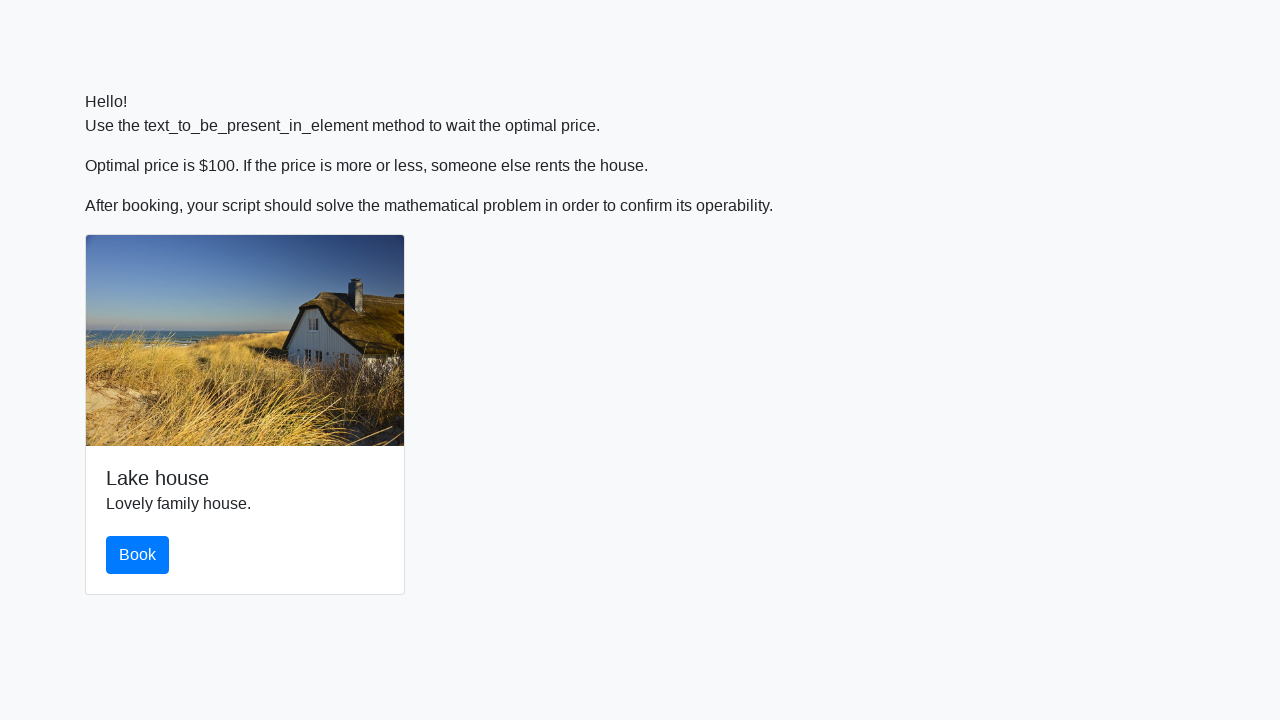

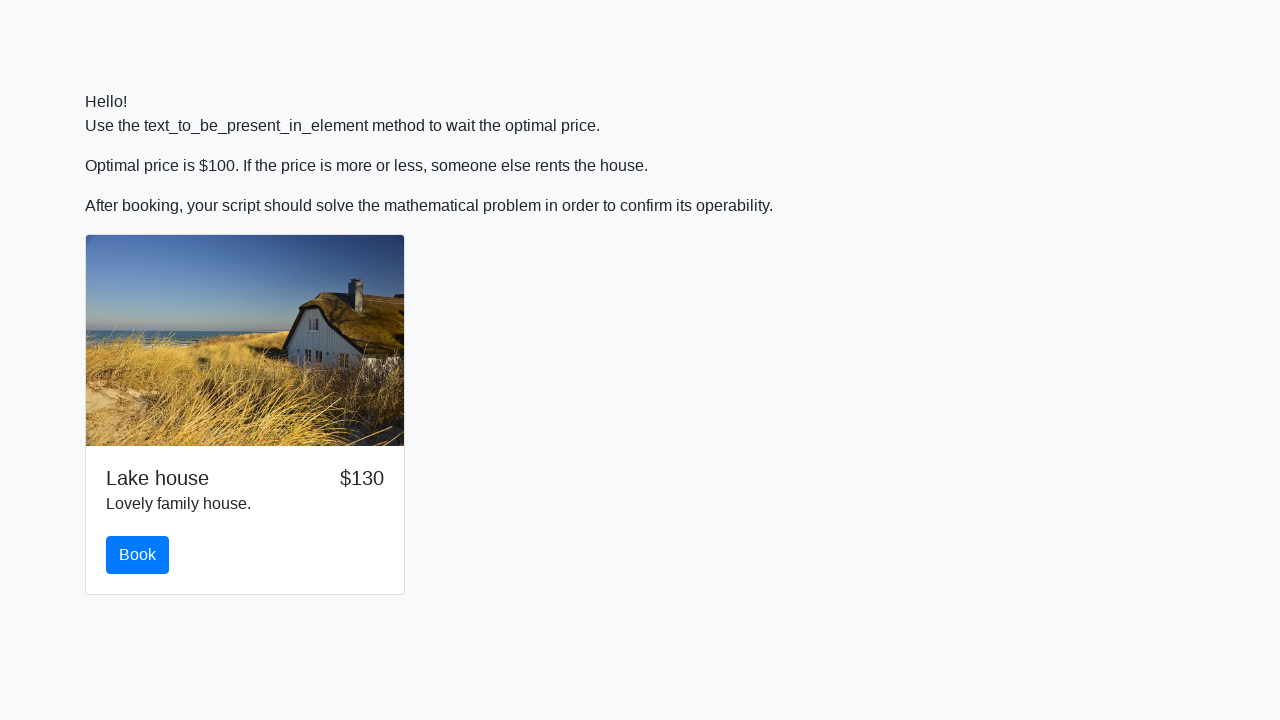